Tests a student registration form by filling out personal information (name, email, gender, phone), selecting date of birth, choosing subjects and hobbies, entering address, and selecting state/city before submitting the form.

Starting URL: https://demoqa.com/automation-practice-form

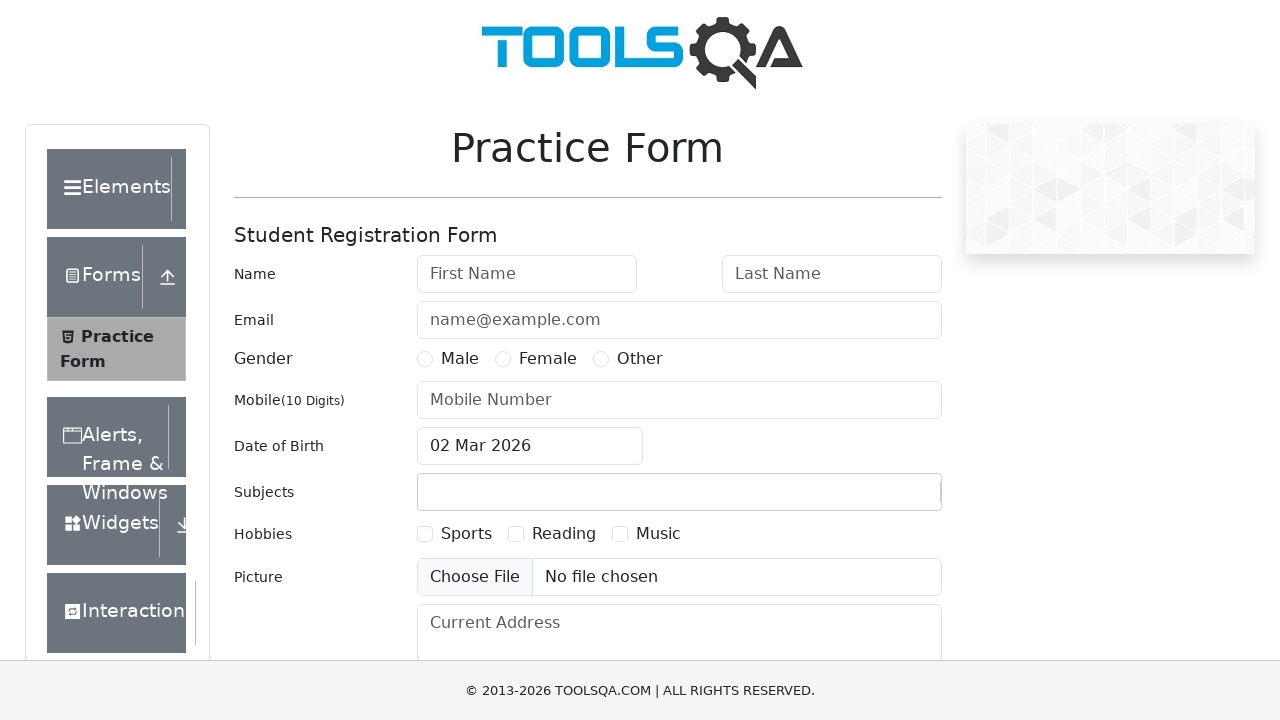

Removed fixed banner element
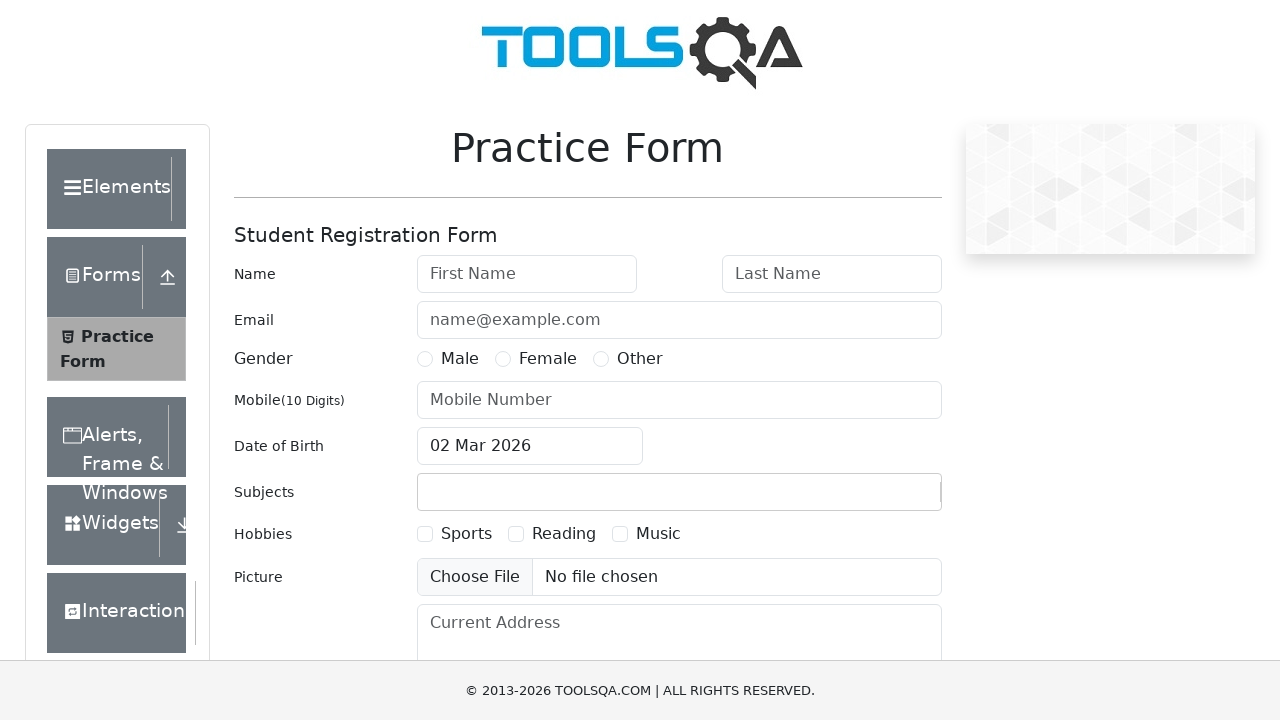

Removed footer element
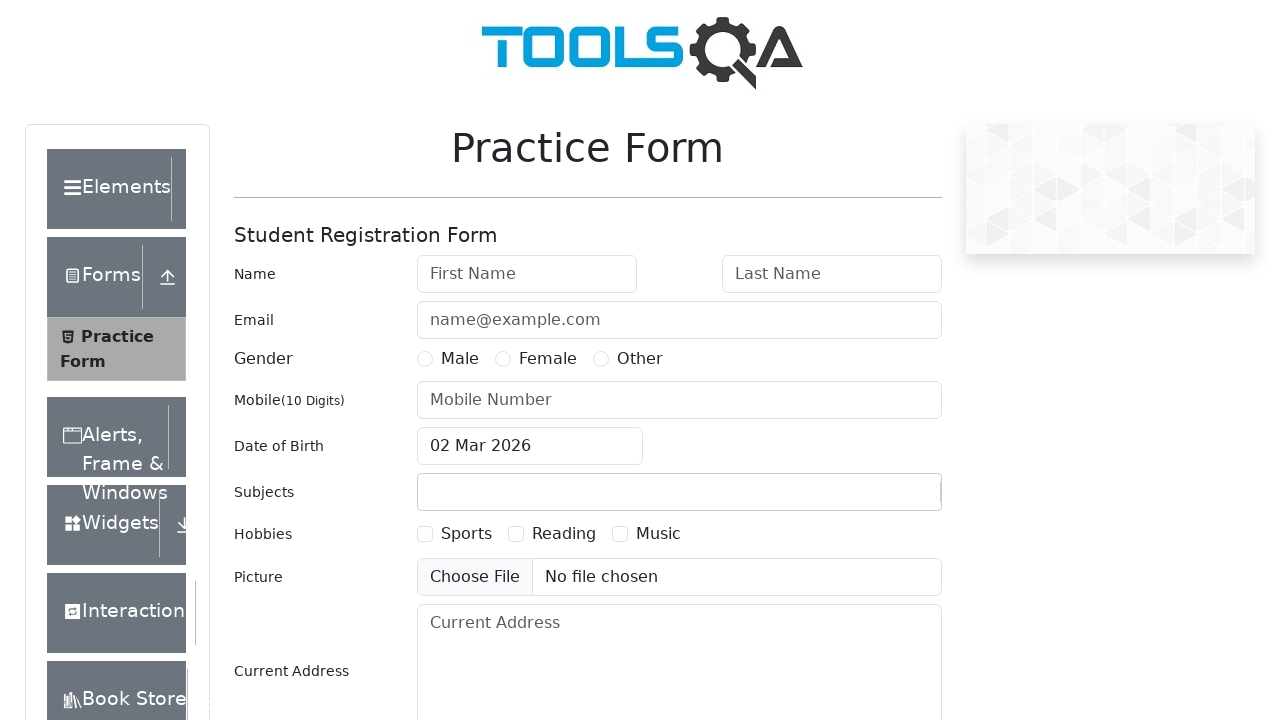

Filled first name field with 'Ivan' on #firstName
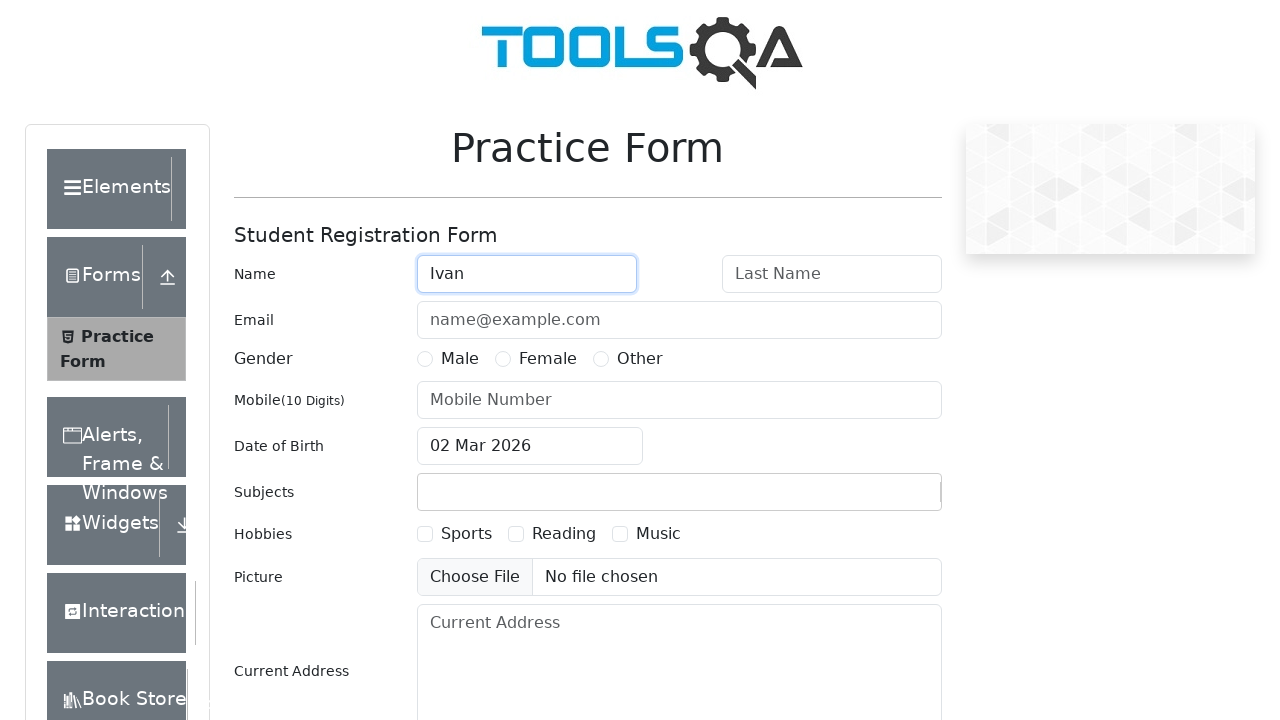

Filled last name field with 'Ivanov' on #lastName
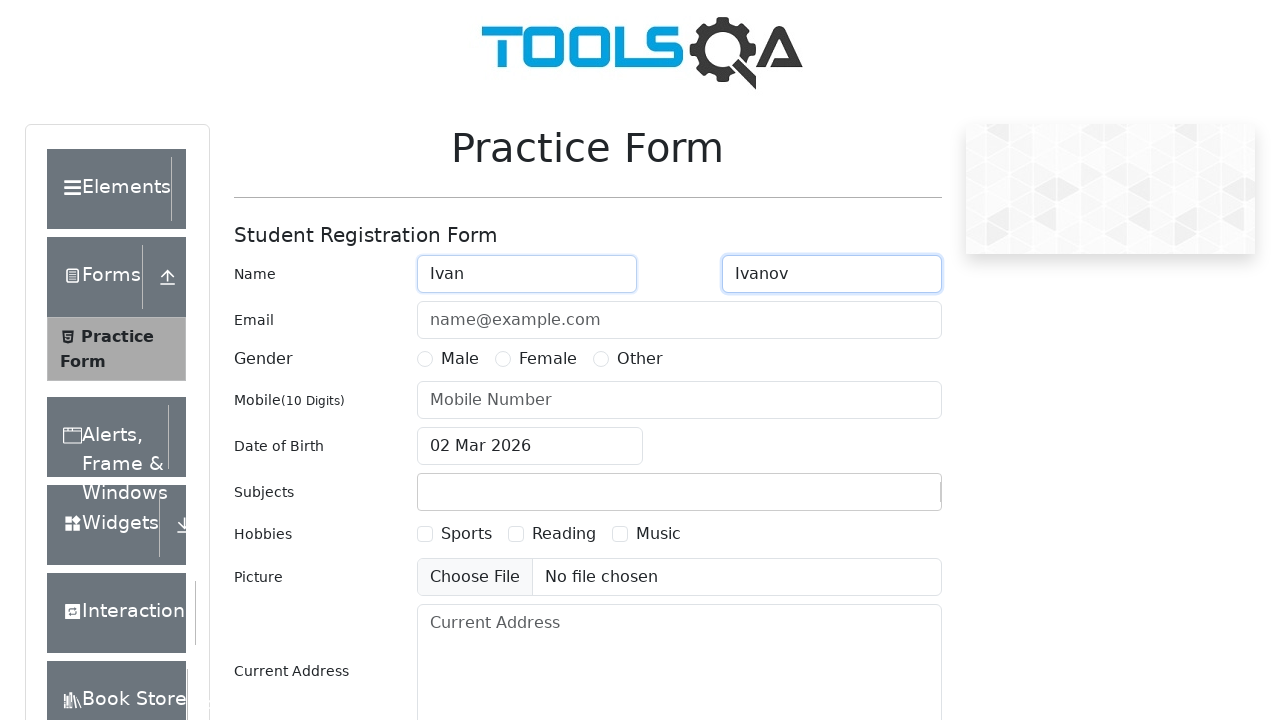

Filled email field with 'ivanov@ivan.ru' on #userEmail
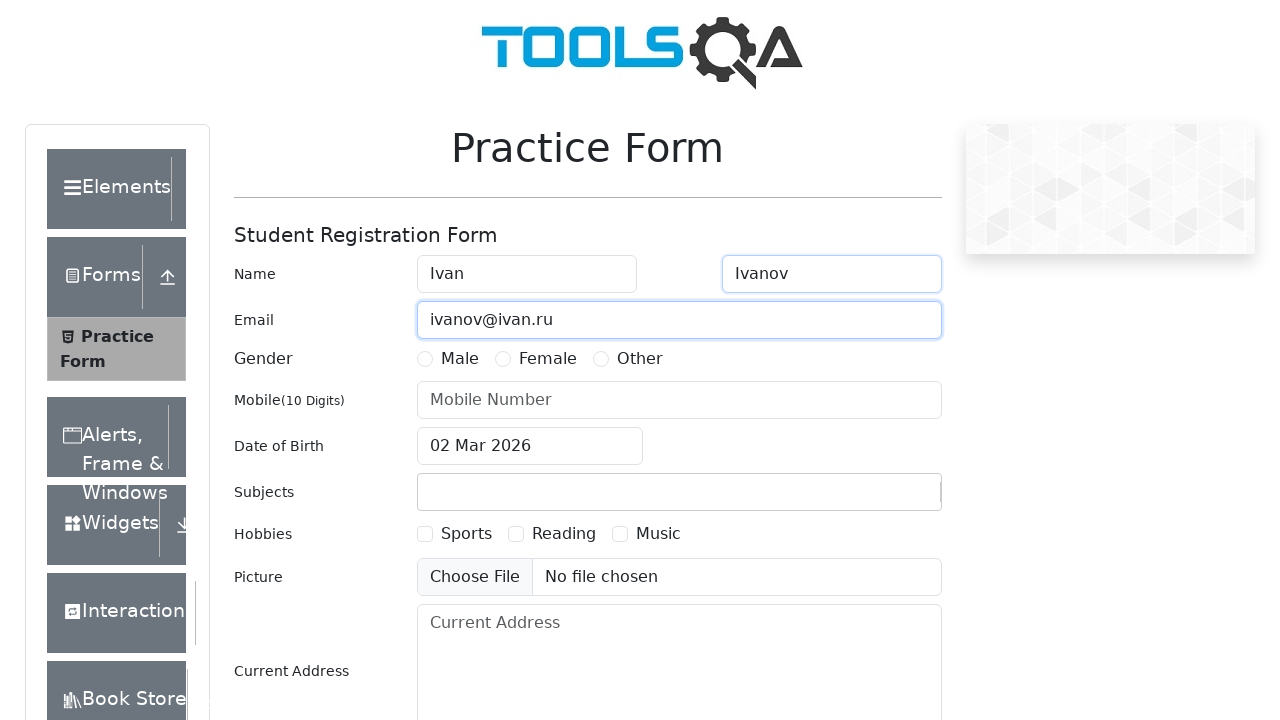

Selected Male gender option at (460, 359) on label[for='gender-radio-1']
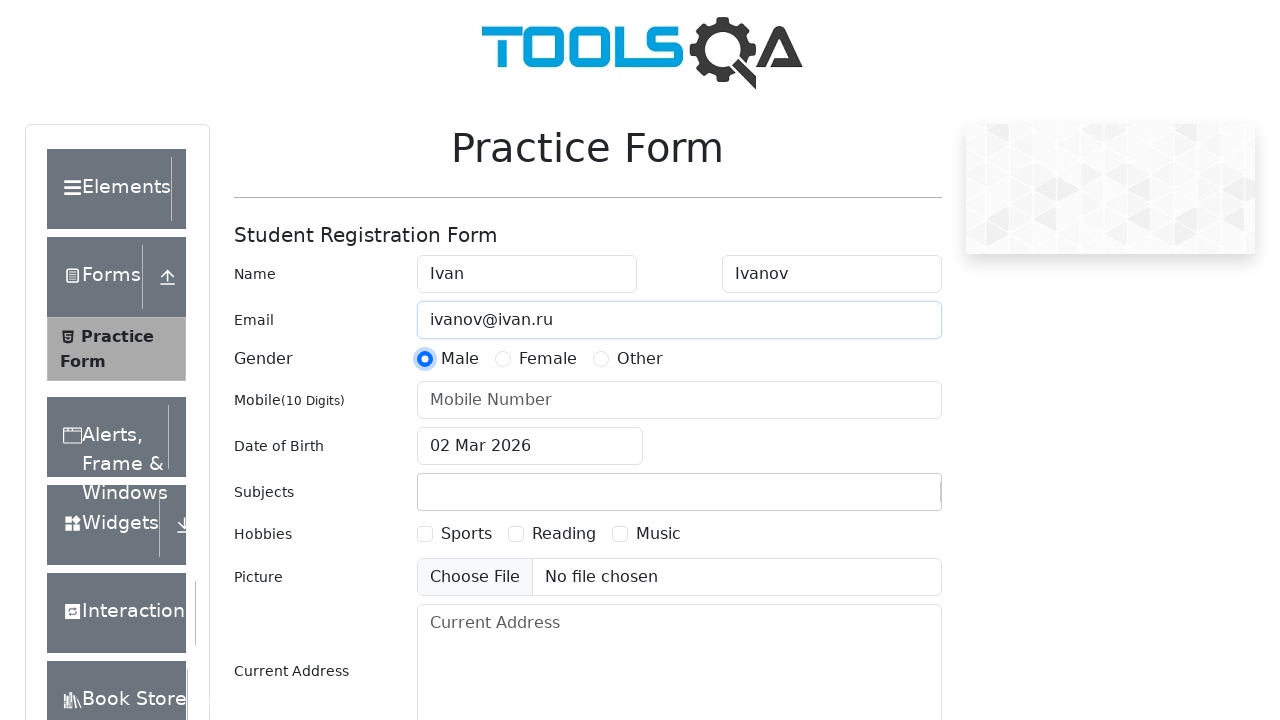

Filled phone number field with '79536787656' on #userNumber
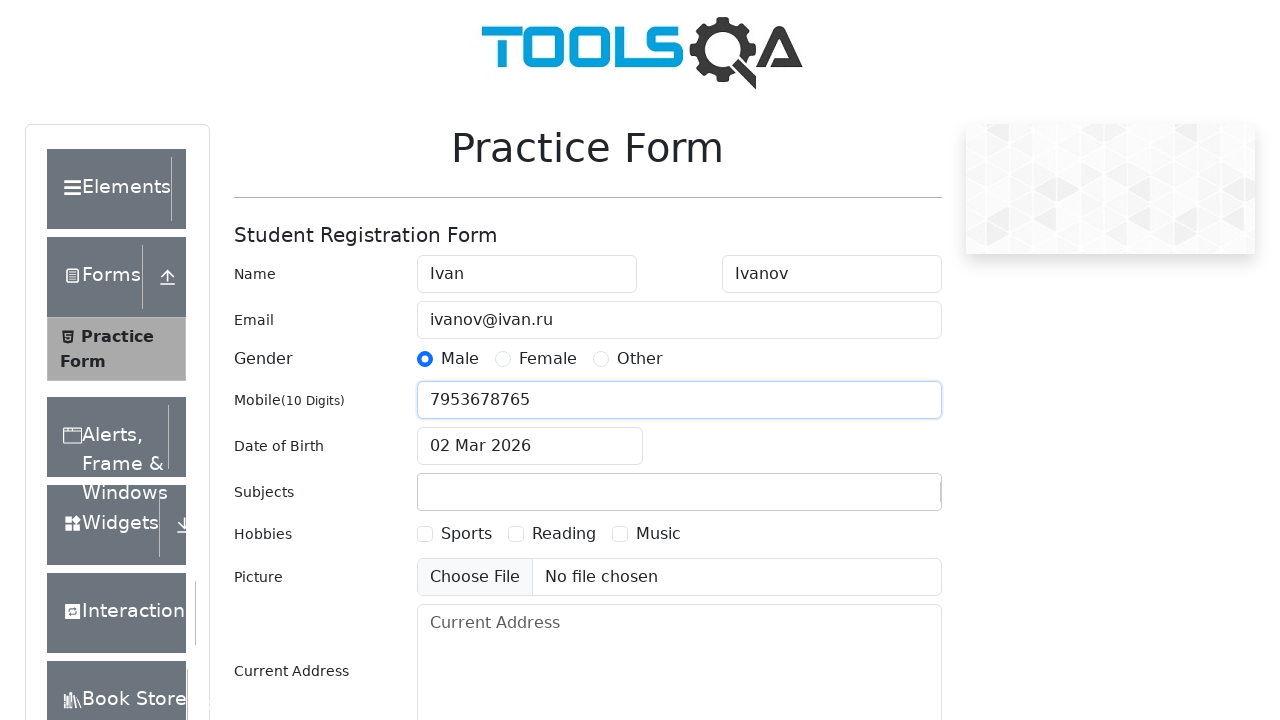

Clicked date of birth input field to open date picker at (530, 446) on #dateOfBirthInput
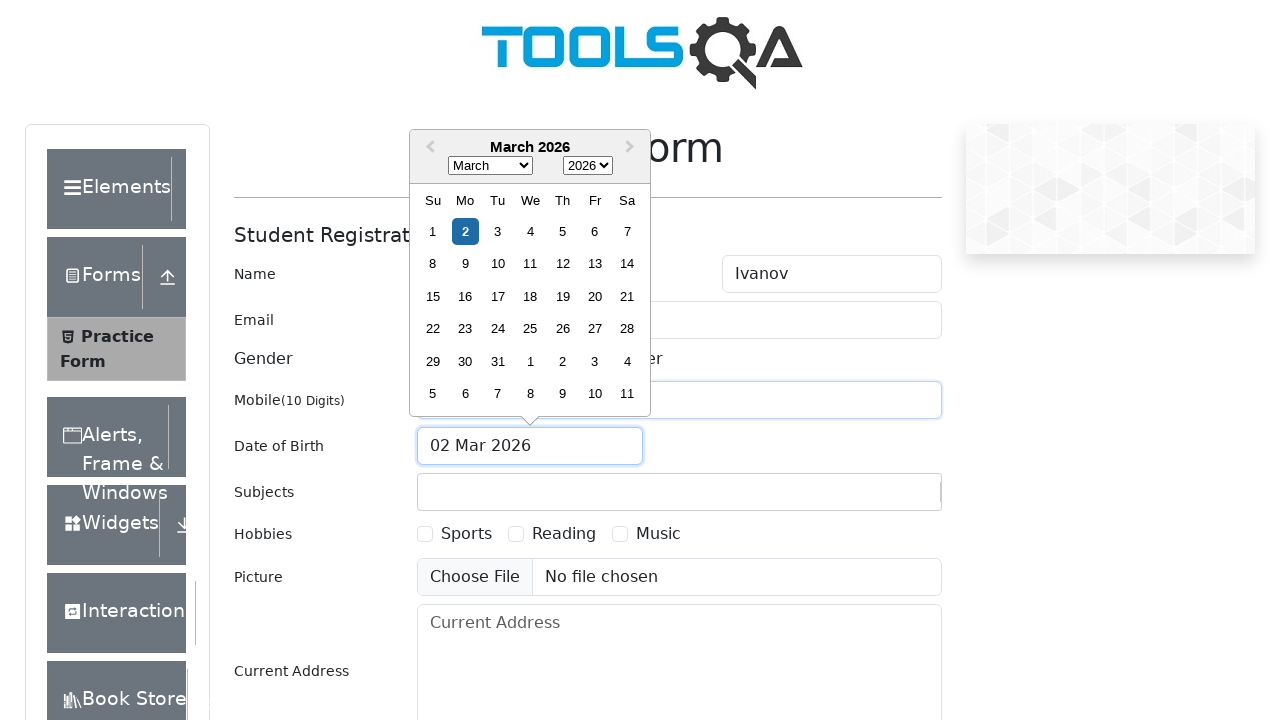

Selected November as birth month on .react-datepicker__month-select
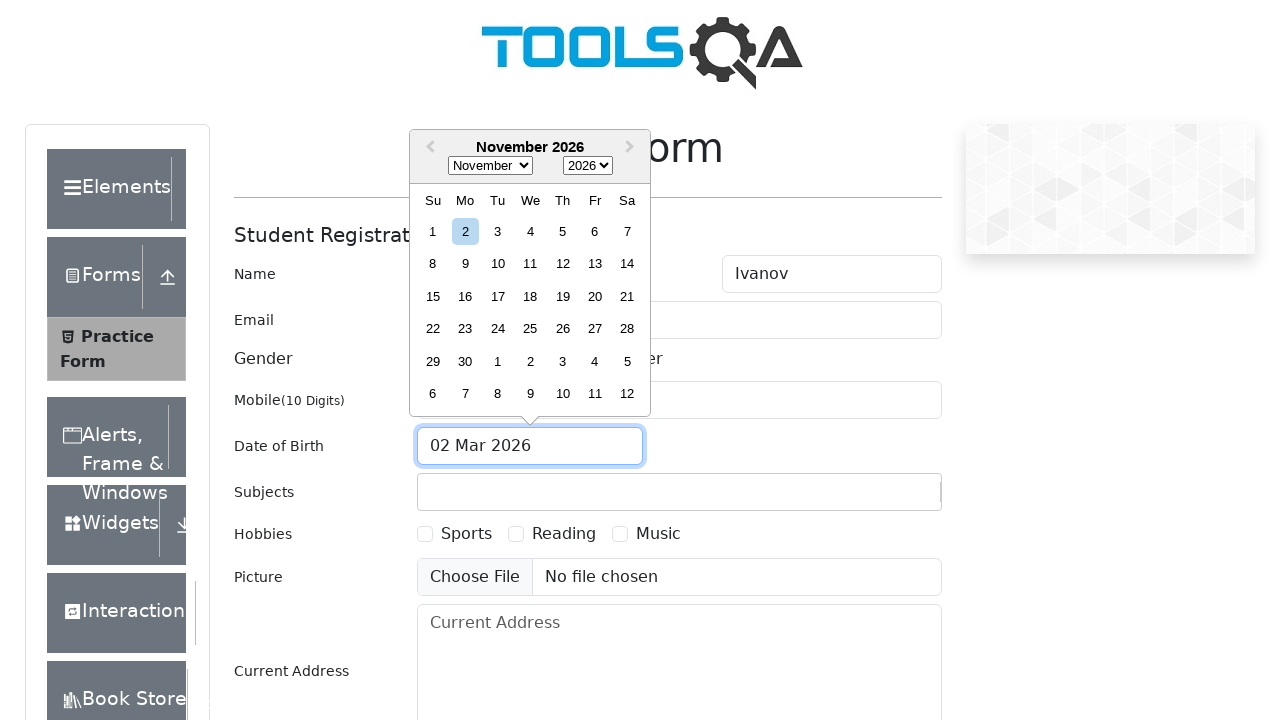

Selected 1996 as birth year on .react-datepicker__year-select
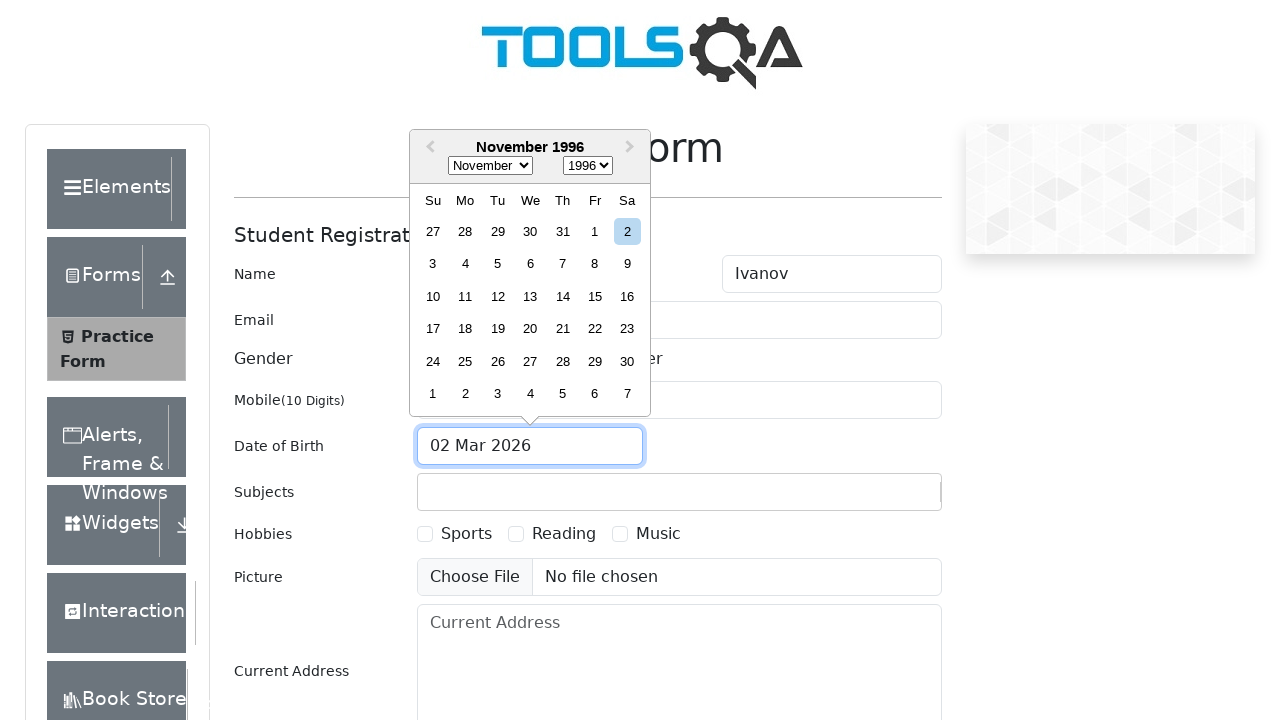

Selected 7th day of November 1996 as birth date at (562, 264) on .react-datepicker__day--007:not(.react-datepicker__day--outside-month)
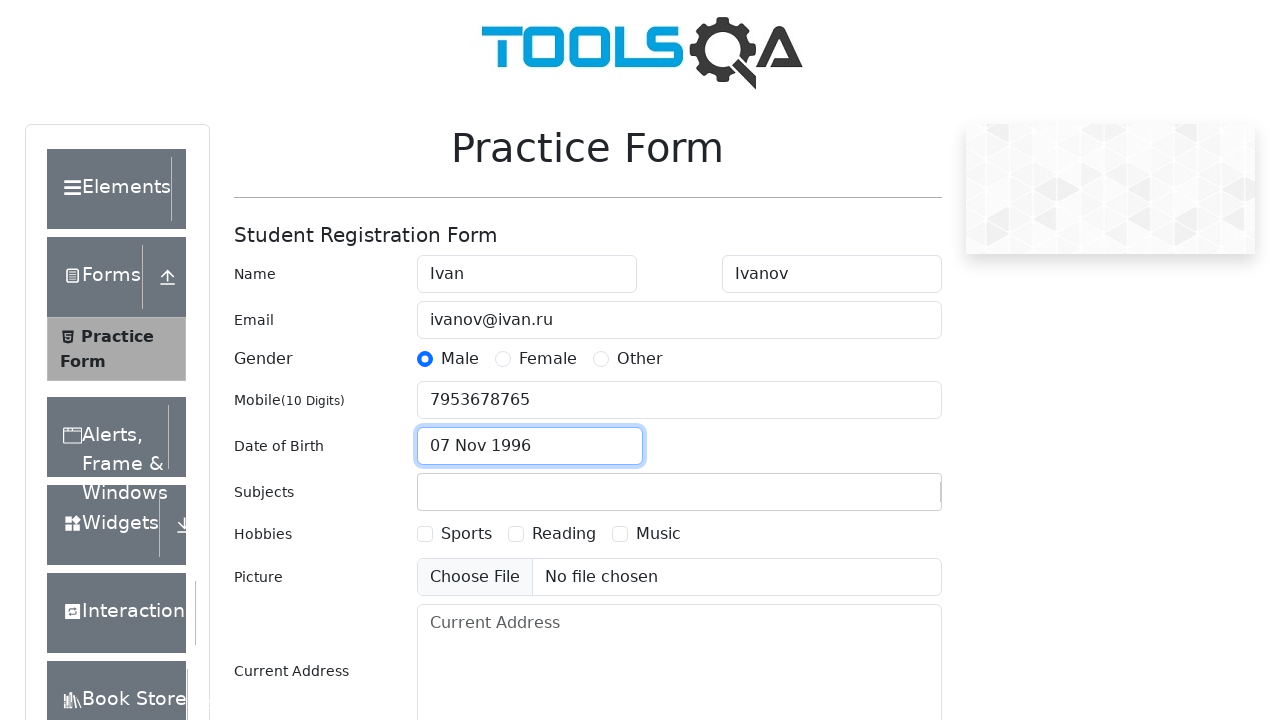

Typed 'h' in subjects input field on #subjectsInput
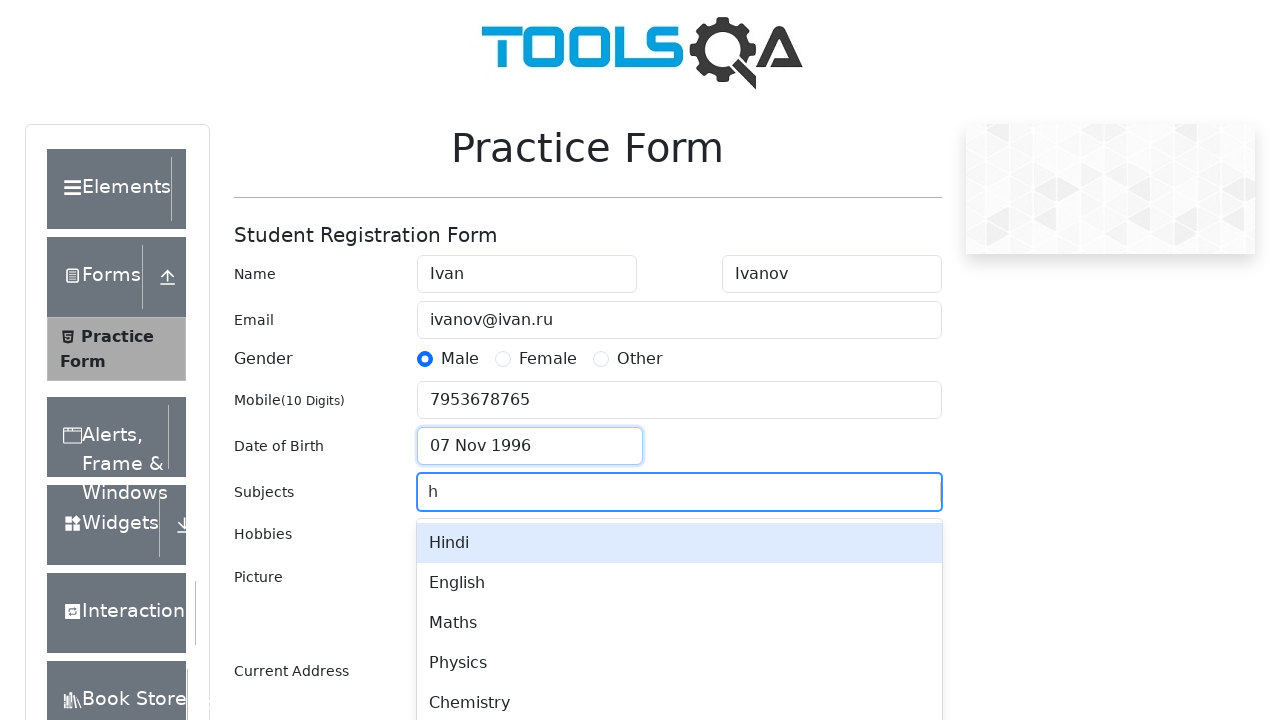

Selected 'Maths' from subjects dropdown at (679, 623) on div[id^='react-select-2-option-']:has-text('Maths')
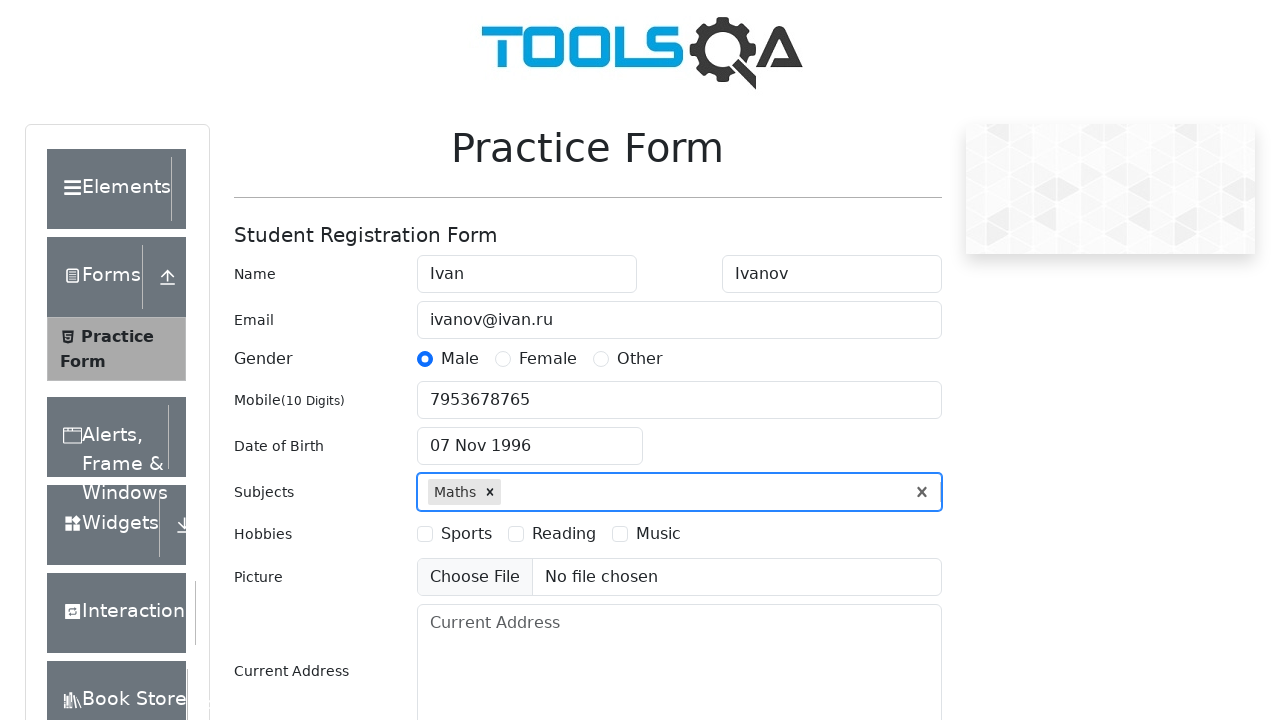

Selected Sports hobby checkbox at (466, 534) on label[for='hobbies-checkbox-1']
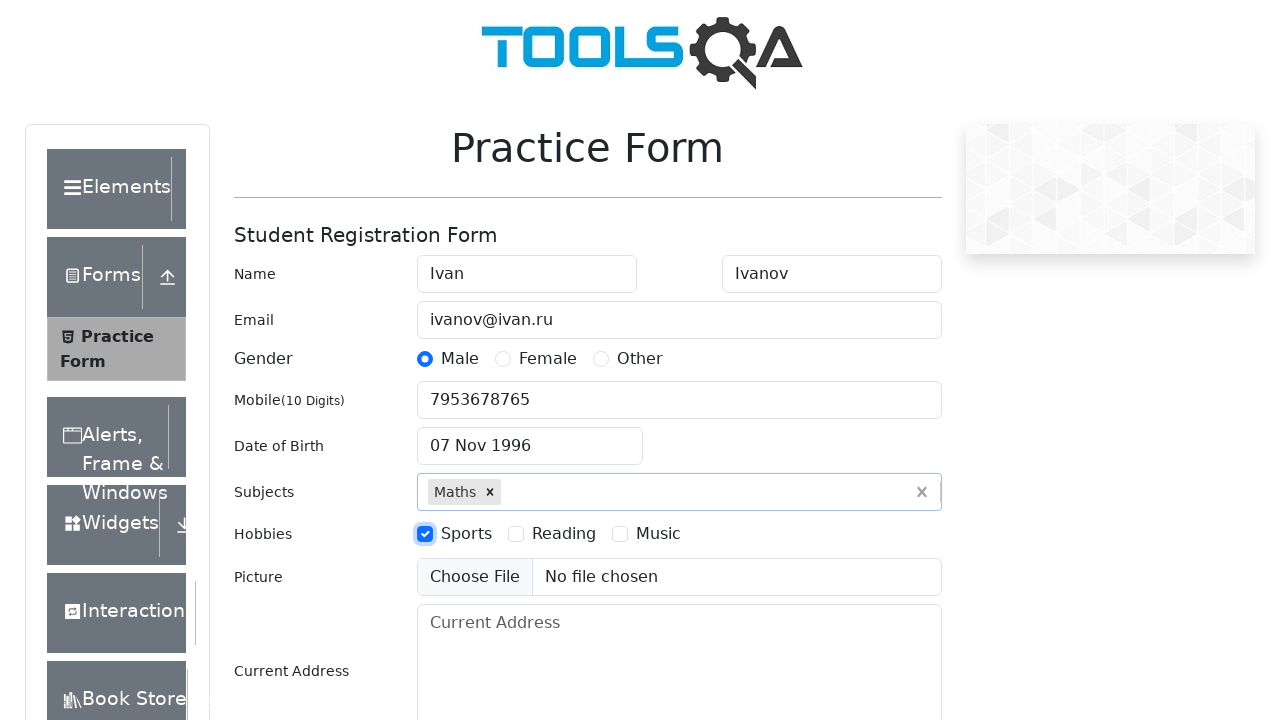

Selected Music hobby checkbox at (658, 534) on label[for='hobbies-checkbox-3']
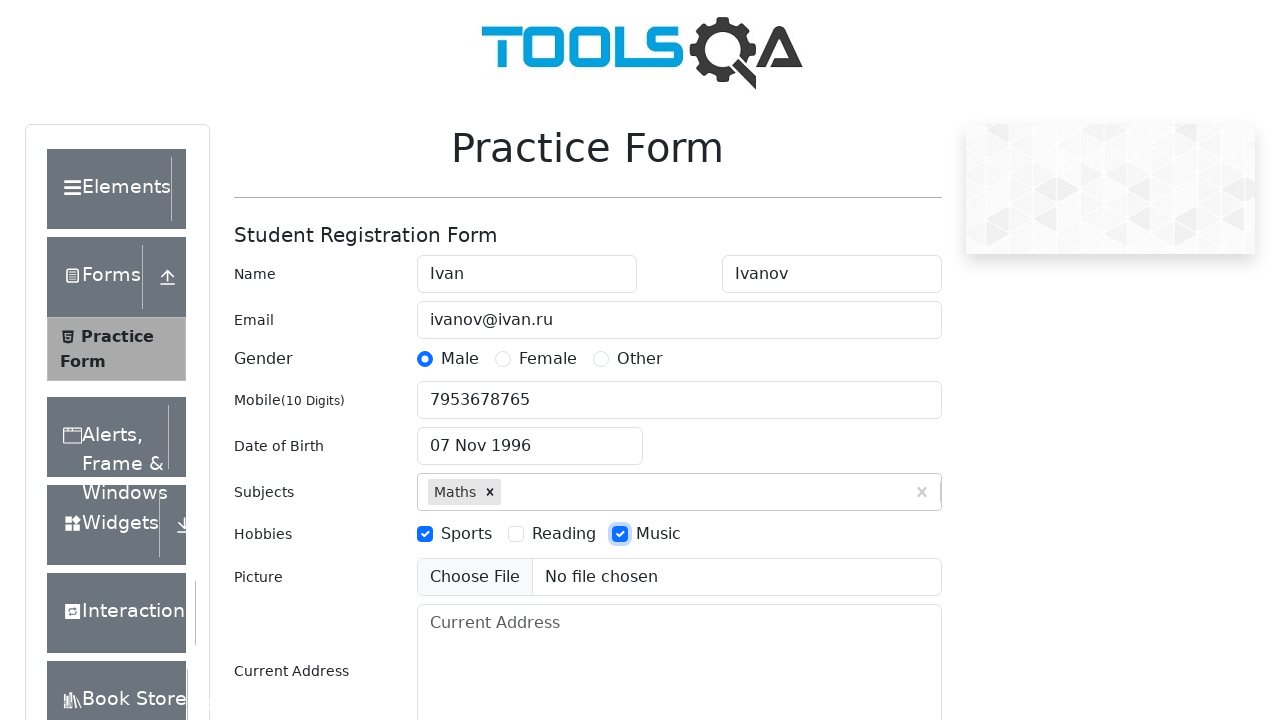

Filled current address field with 'СПБ, невский проспект 16' on #currentAddress
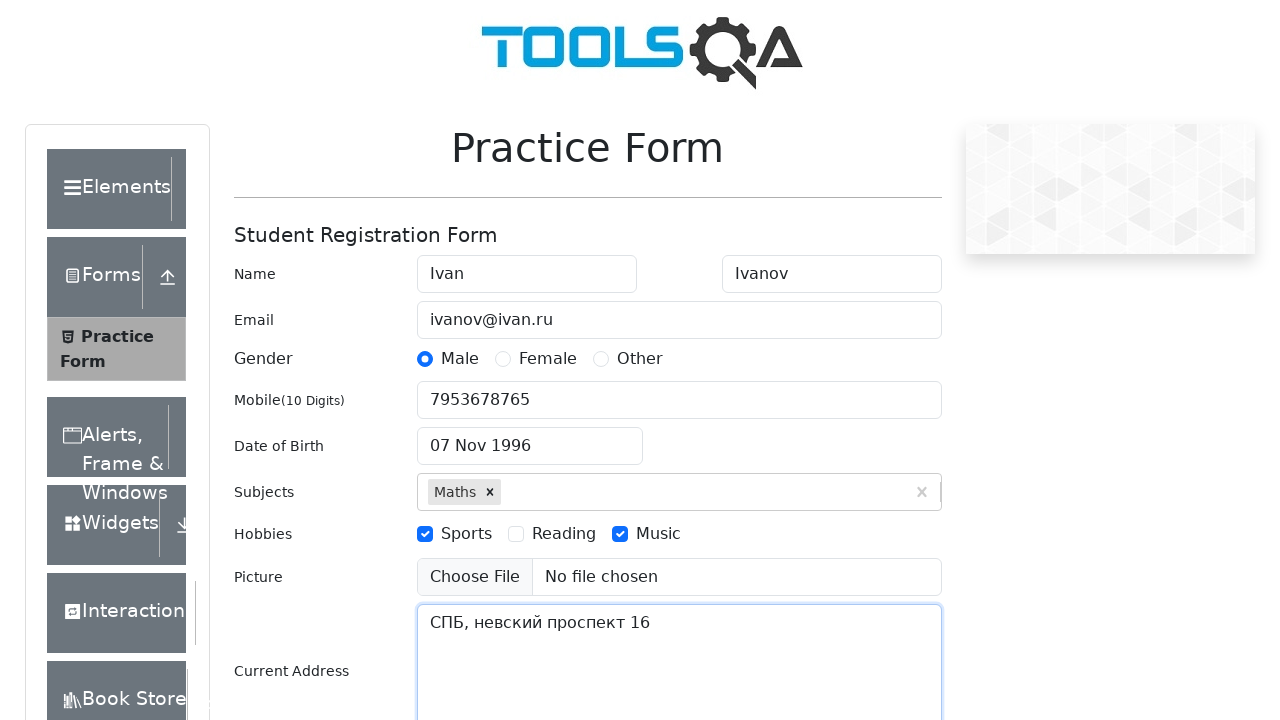

Clicked state dropdown to open options at (527, 437) on #state
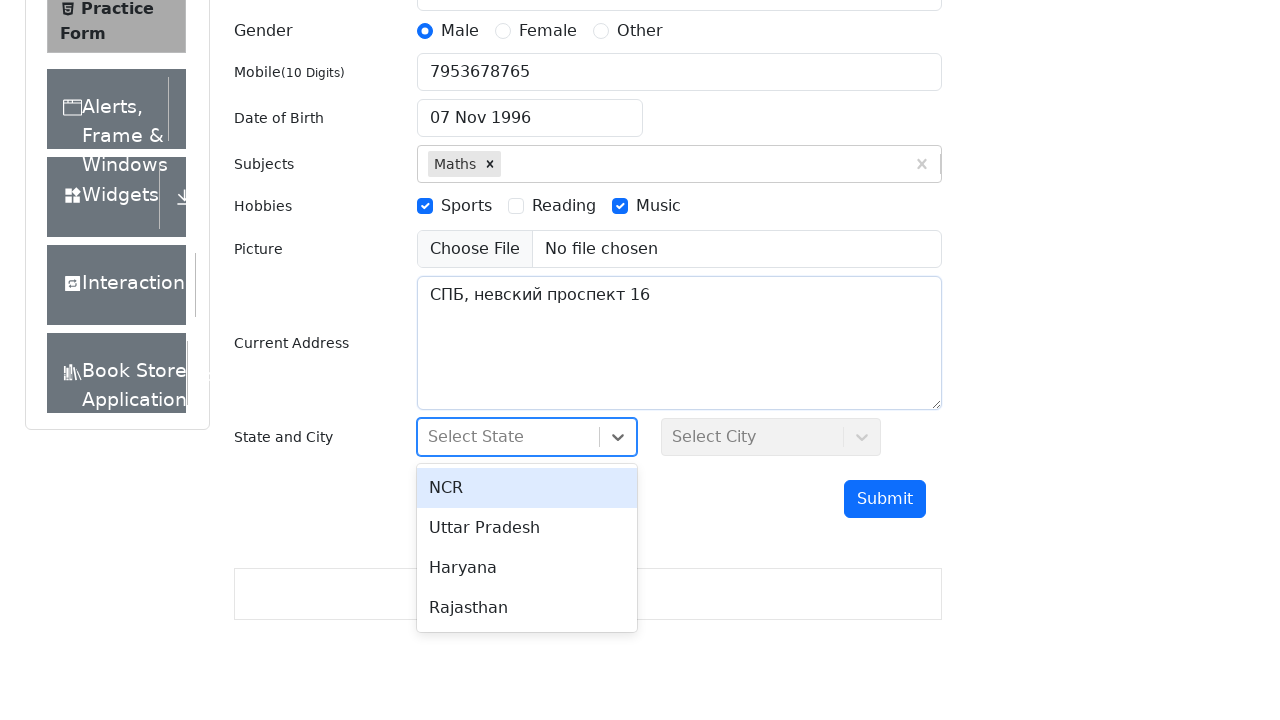

Selected 'Uttar Pradesh' from state dropdown at (527, 528) on div[id^='react-select-3-option-']:has-text('Uttar Pradesh')
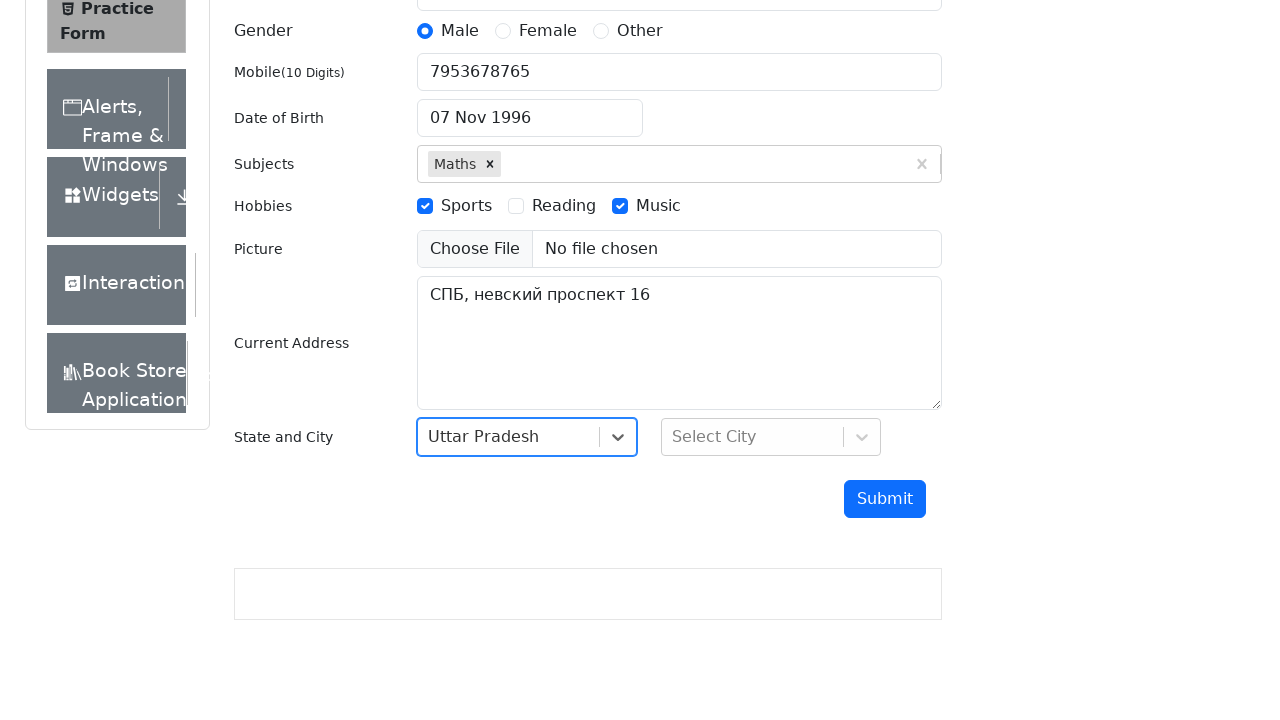

Clicked city dropdown to open options at (771, 437) on #city
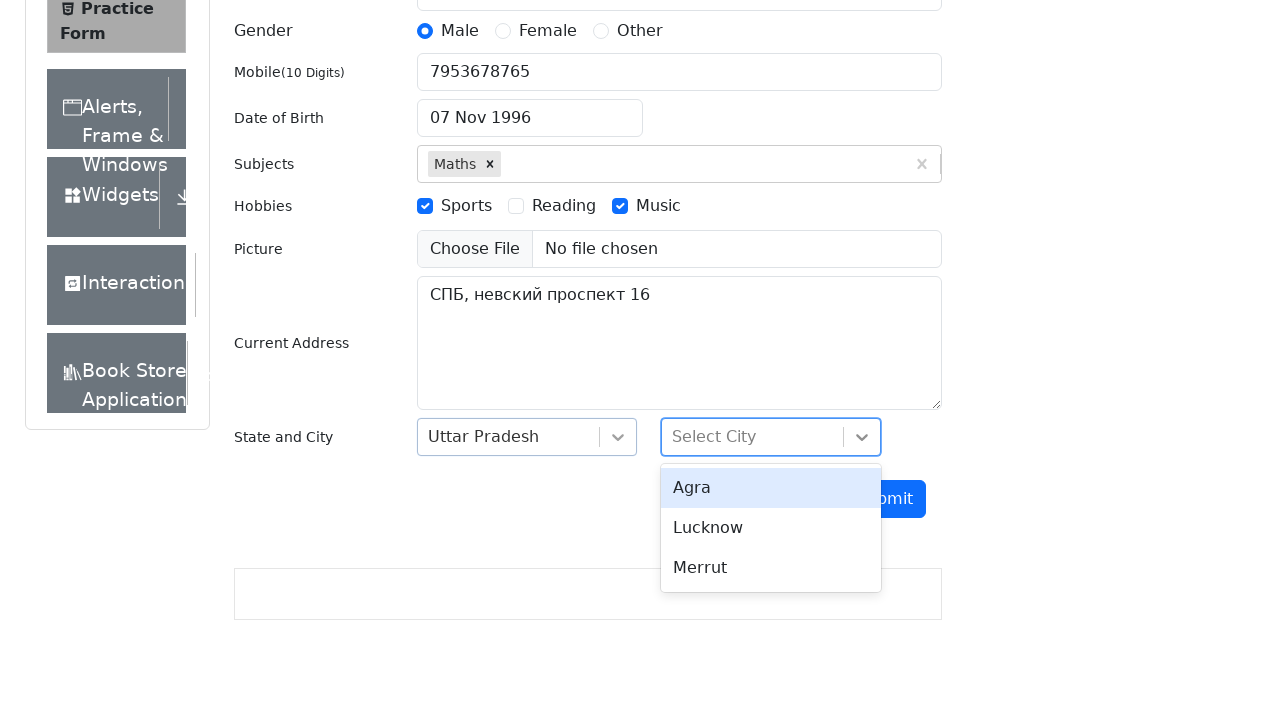

Selected 'Lucknow' from city dropdown at (771, 528) on div[id^='react-select-4-option-']:has-text('Lucknow')
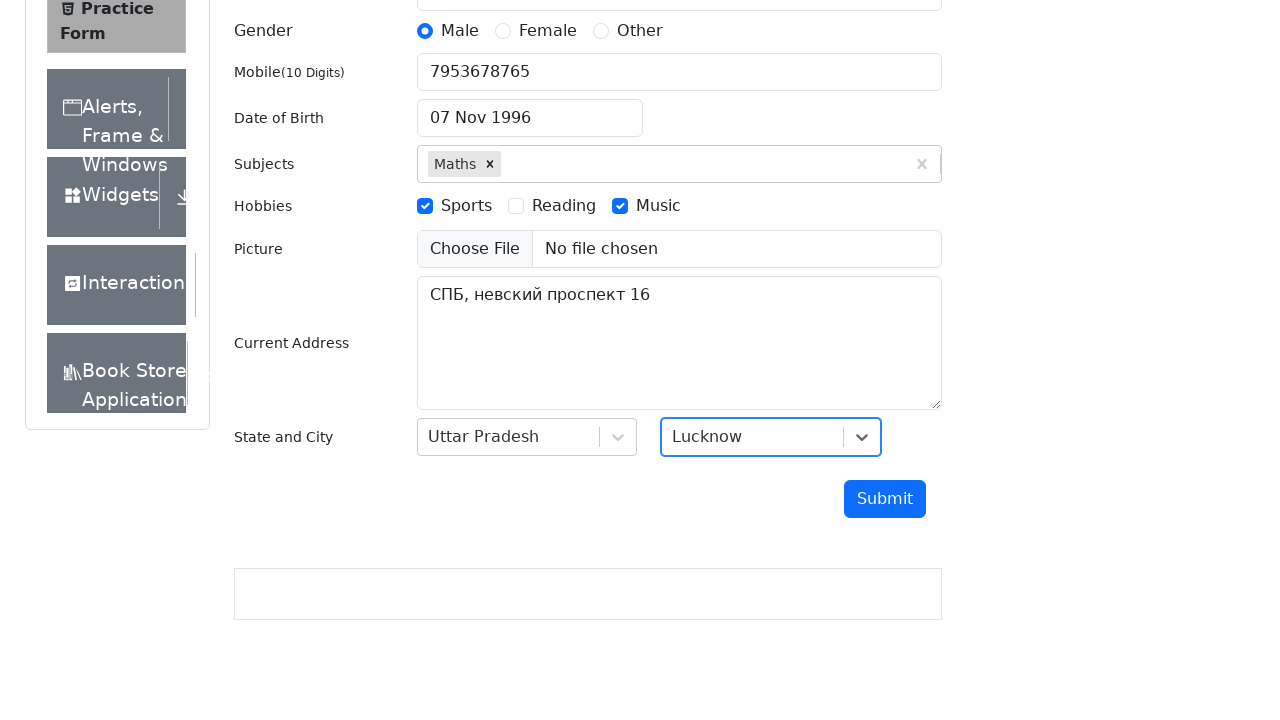

Clicked submit button to submit student registration form at (885, 499) on #submit
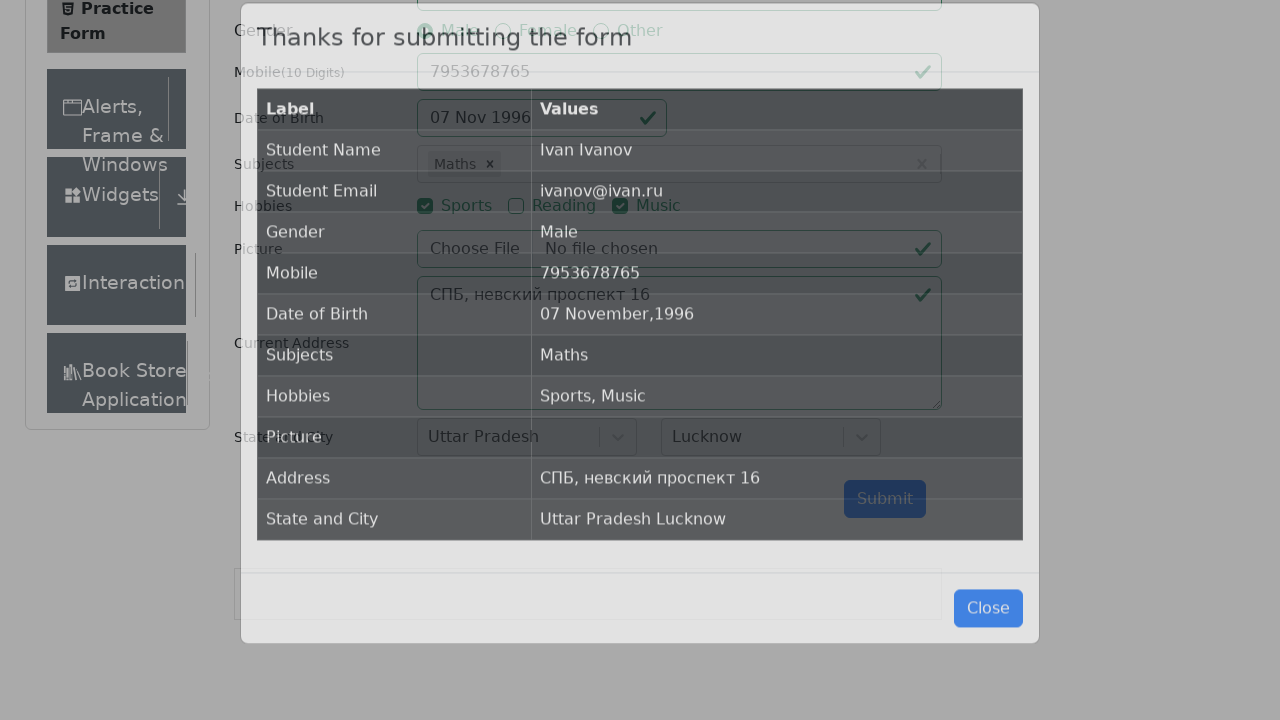

Form submitted successfully - confirmation modal appeared
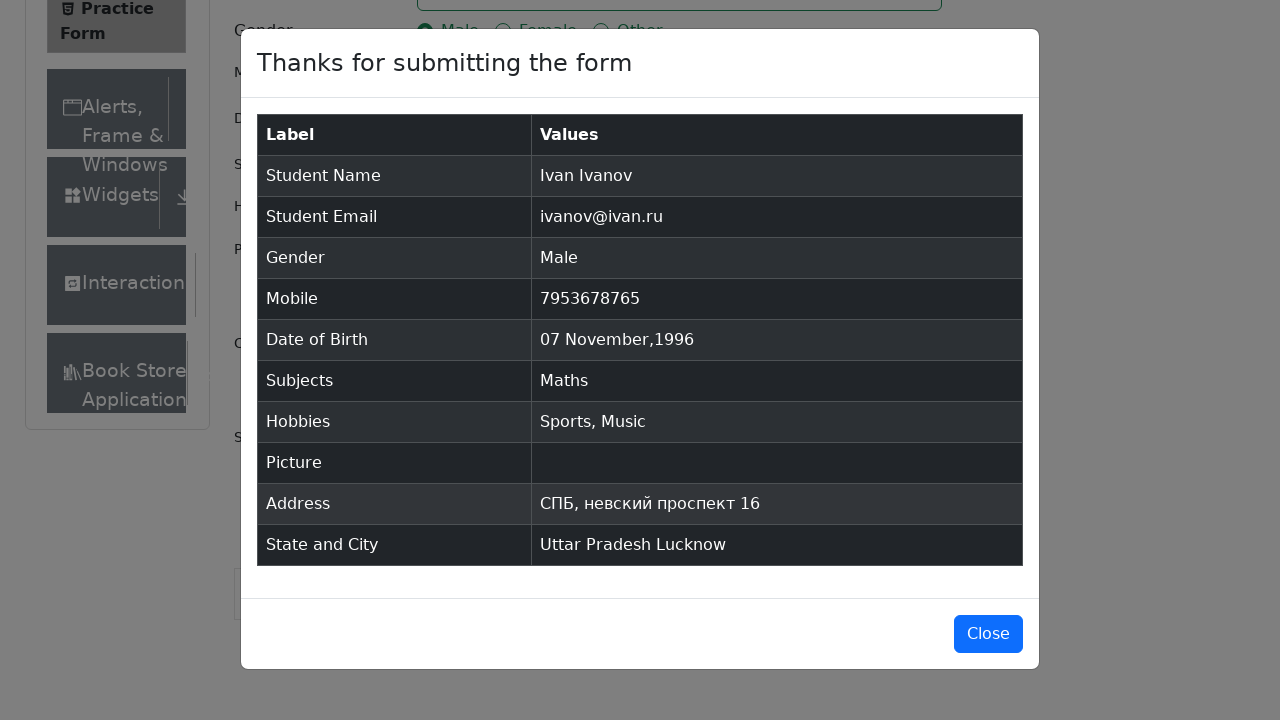

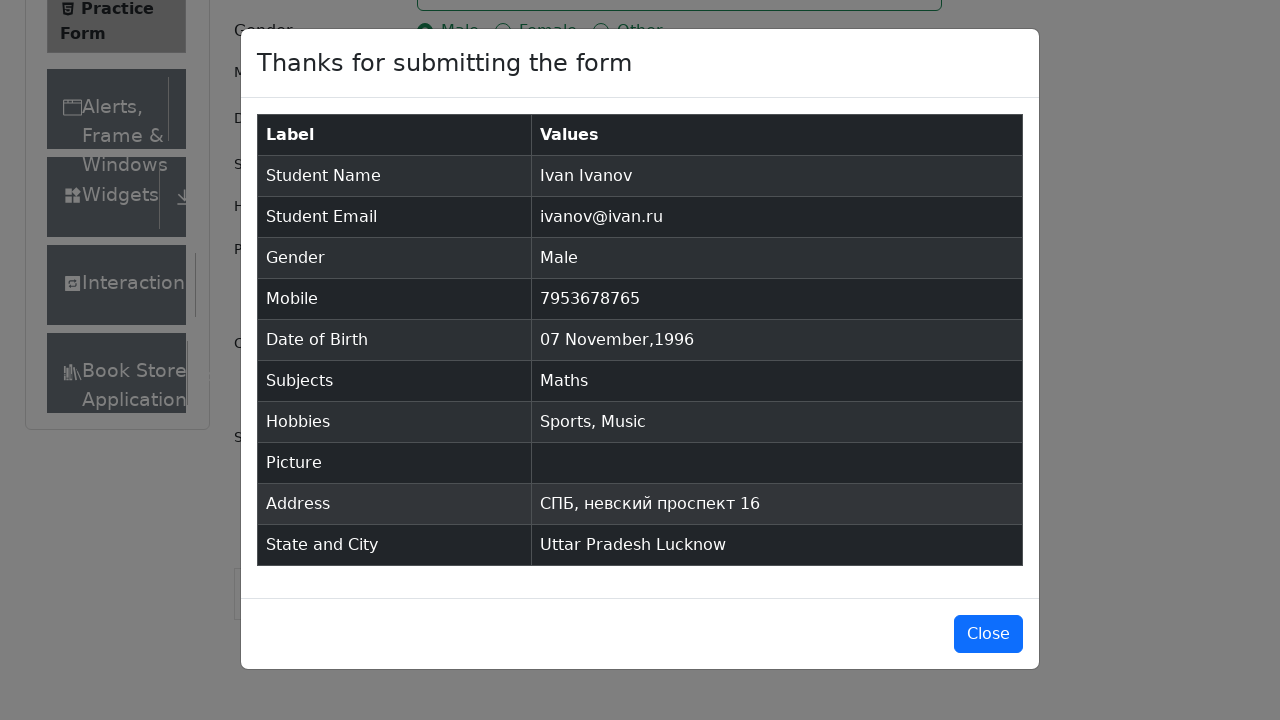